Tests add/remove element functionality by clicking the add button twice, removing one element, and verifying one element remains

Starting URL: http://the-internet.herokuapp.com/add_remove_elements/

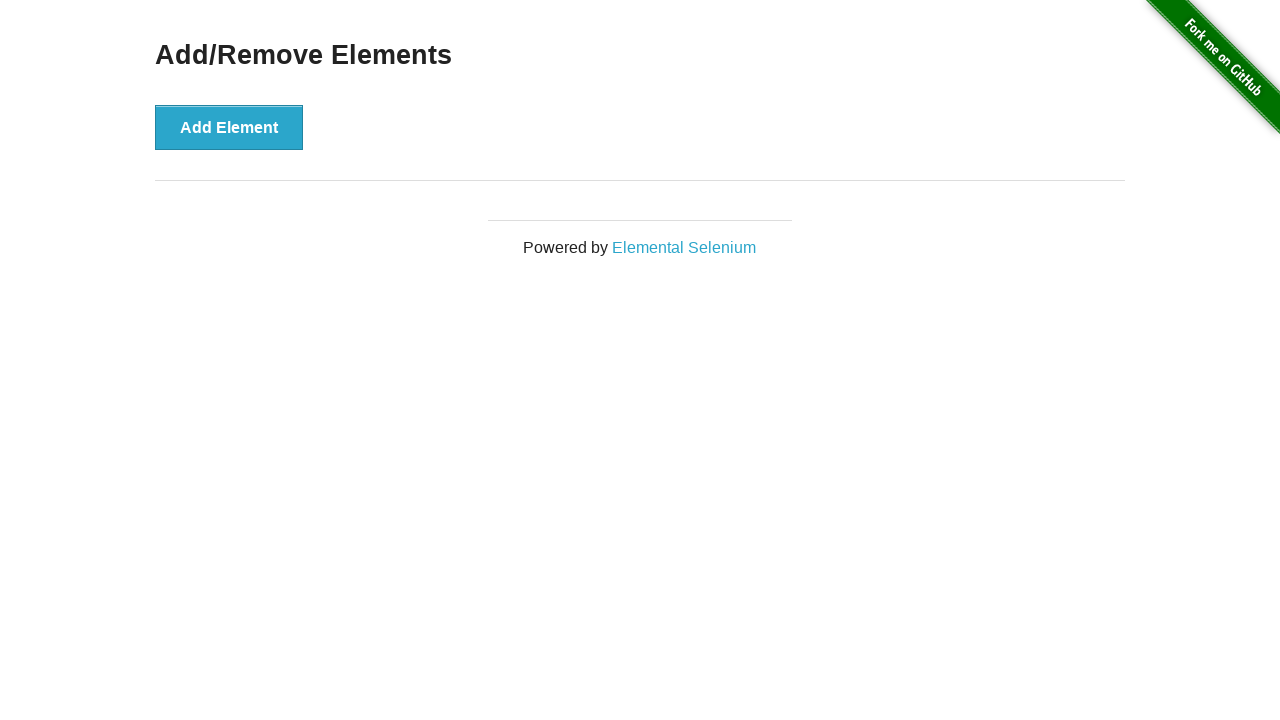

Clicked add element button (first click) at (229, 127) on #content > div > button
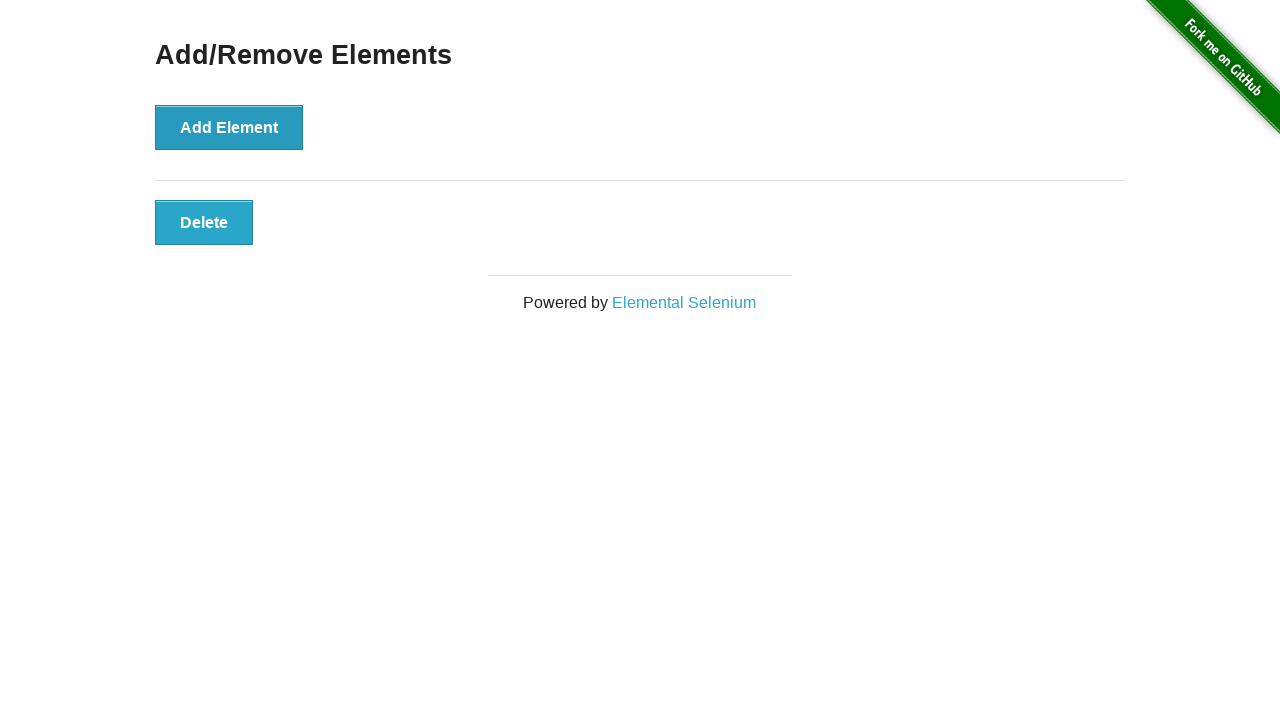

Clicked add element button (second click) at (229, 127) on #content > div > button
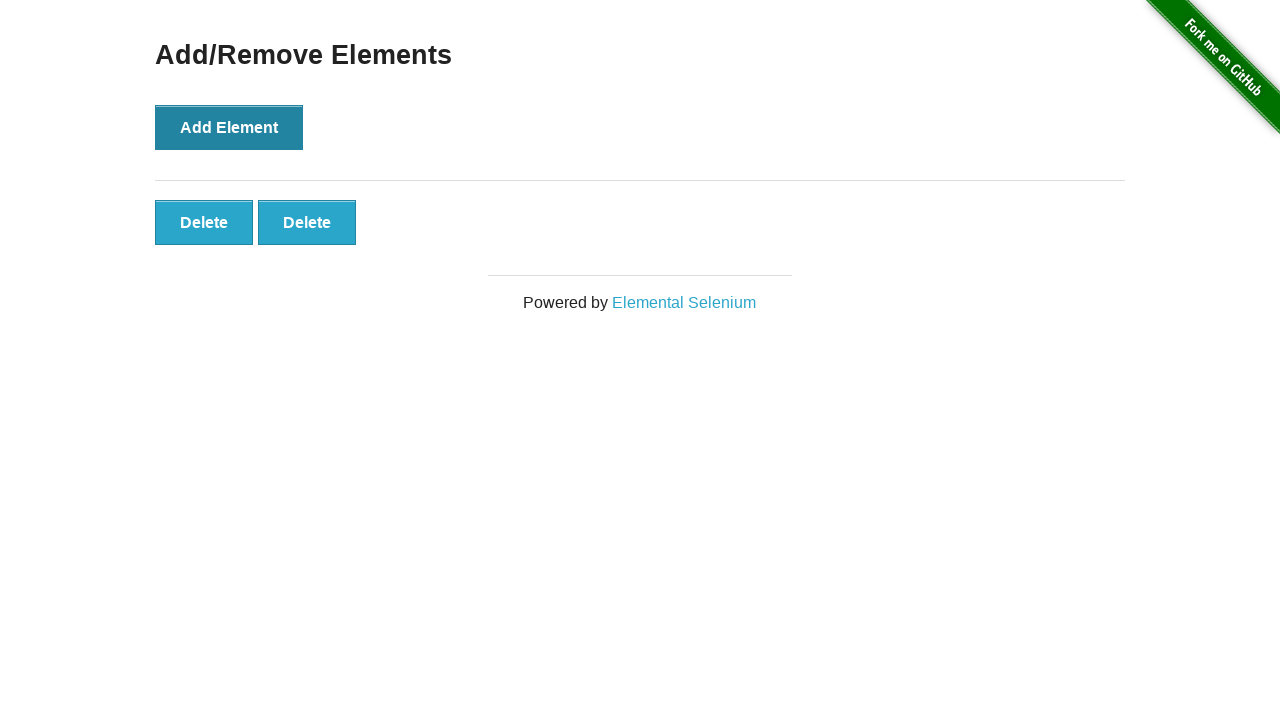

Clicked delete button to remove one element at (204, 222) on #elements > button:nth-child(1)
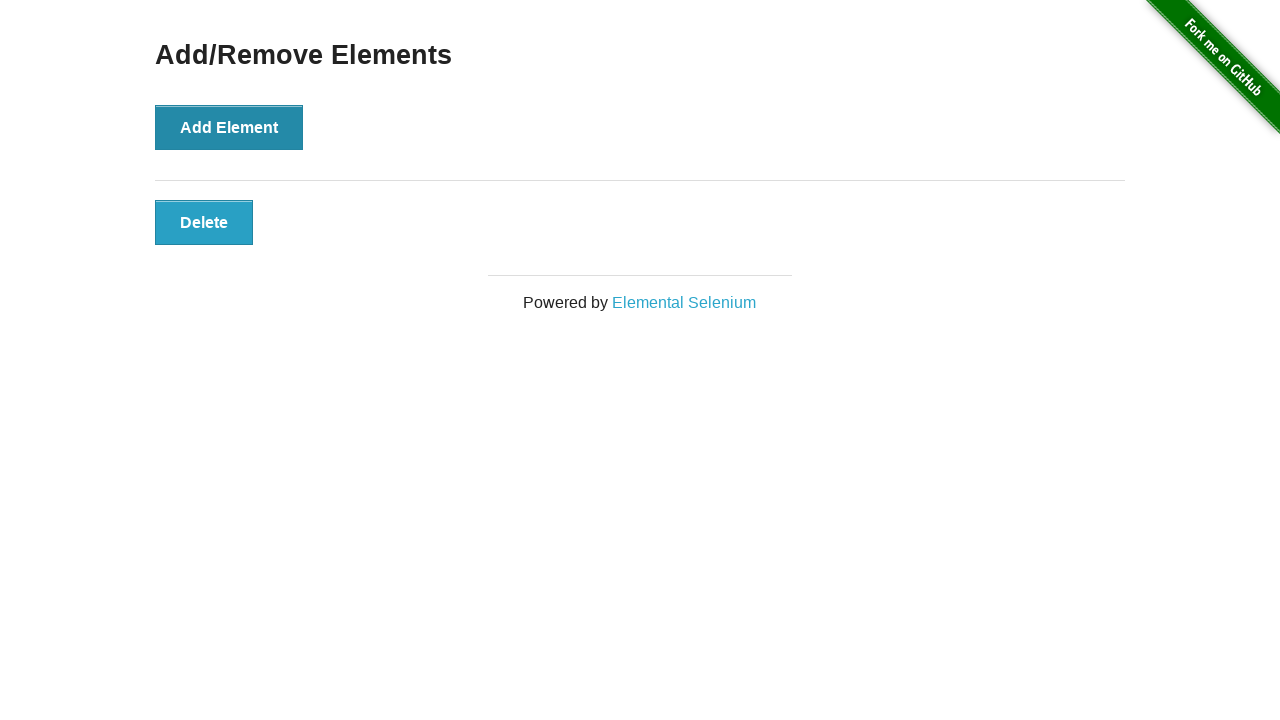

Verified that one delete button remains
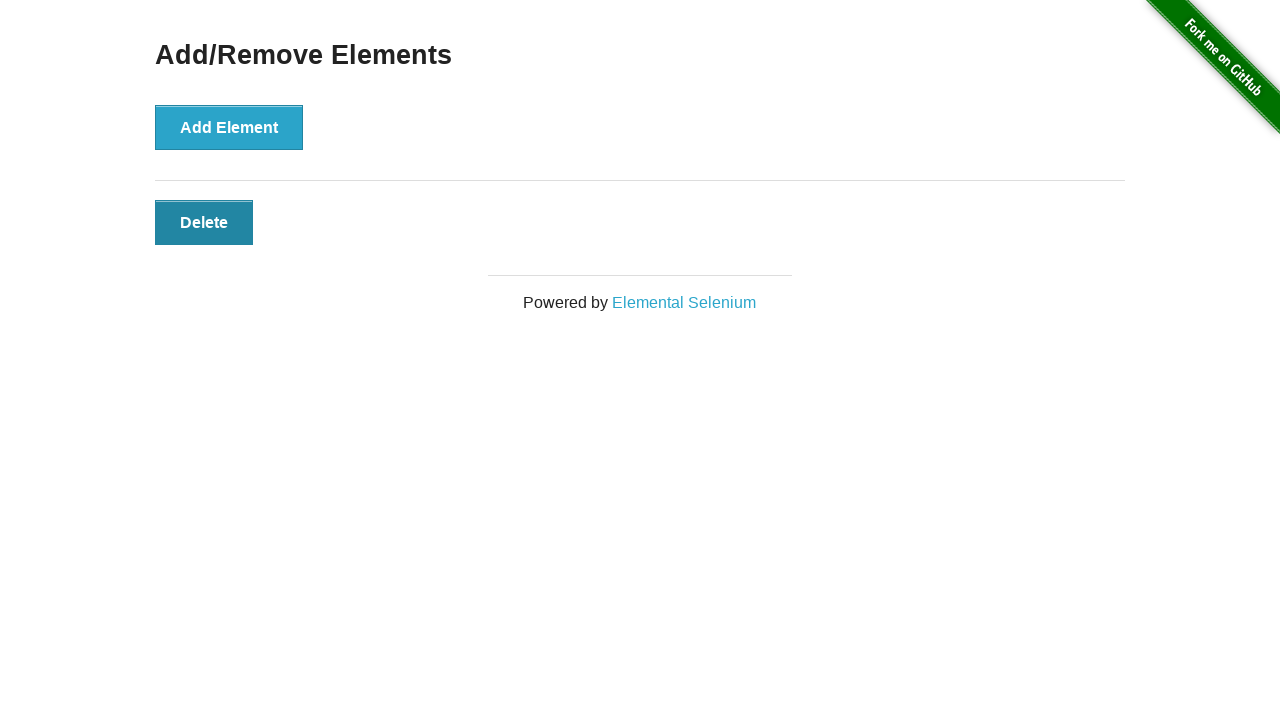

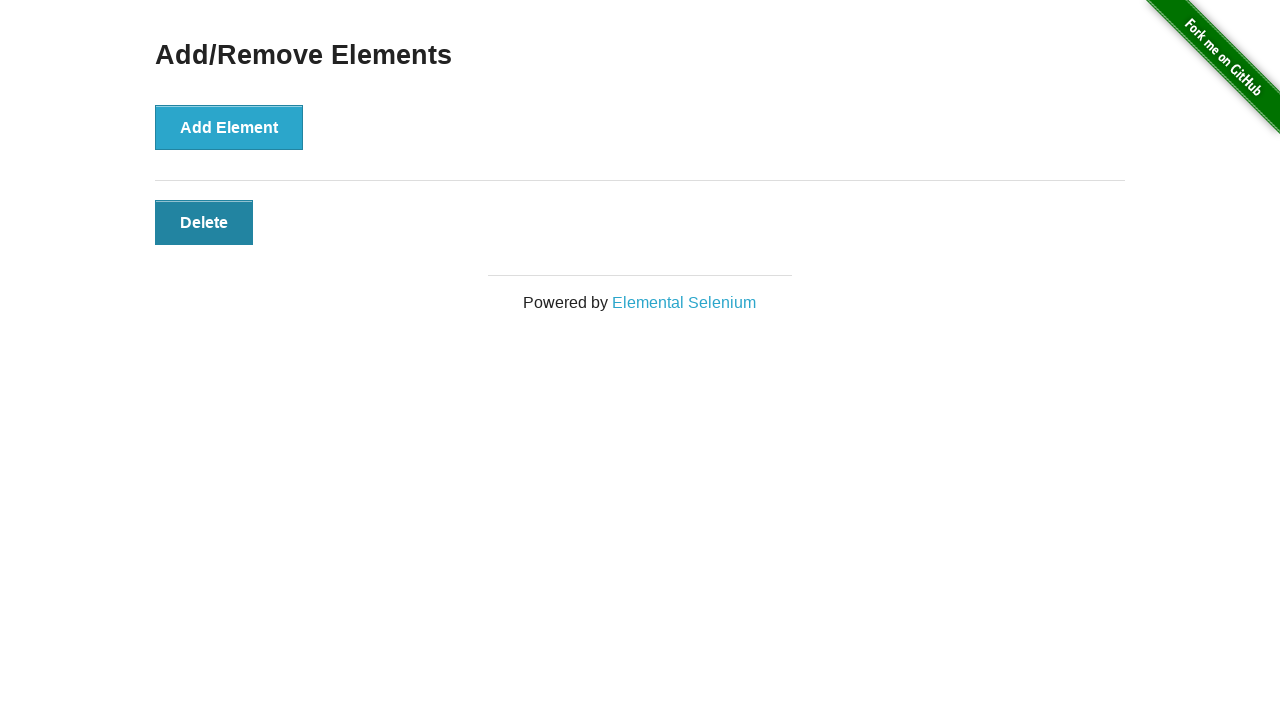